Navigates through Artillery's website, visiting the homepage, then the documentation page, and finally clicking through to the GitHub discussions page.

Starting URL: https://artillery.io/

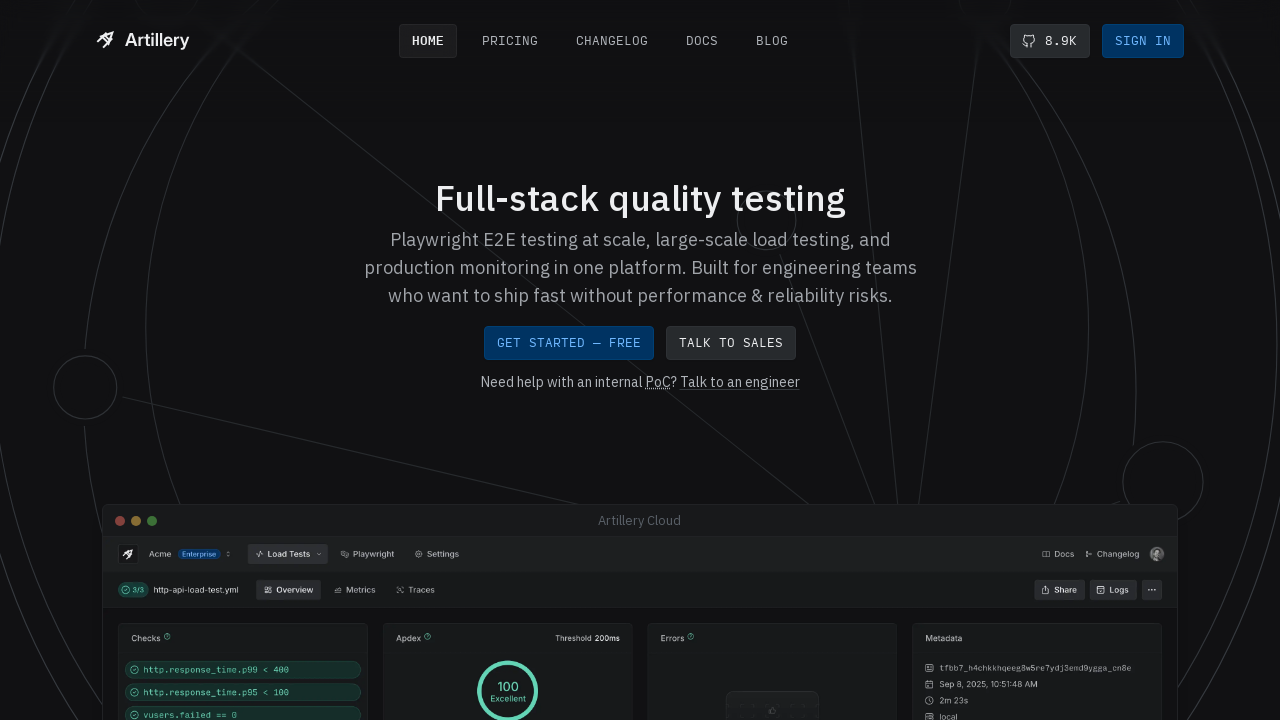

Waited for Artillery.io homepage to load
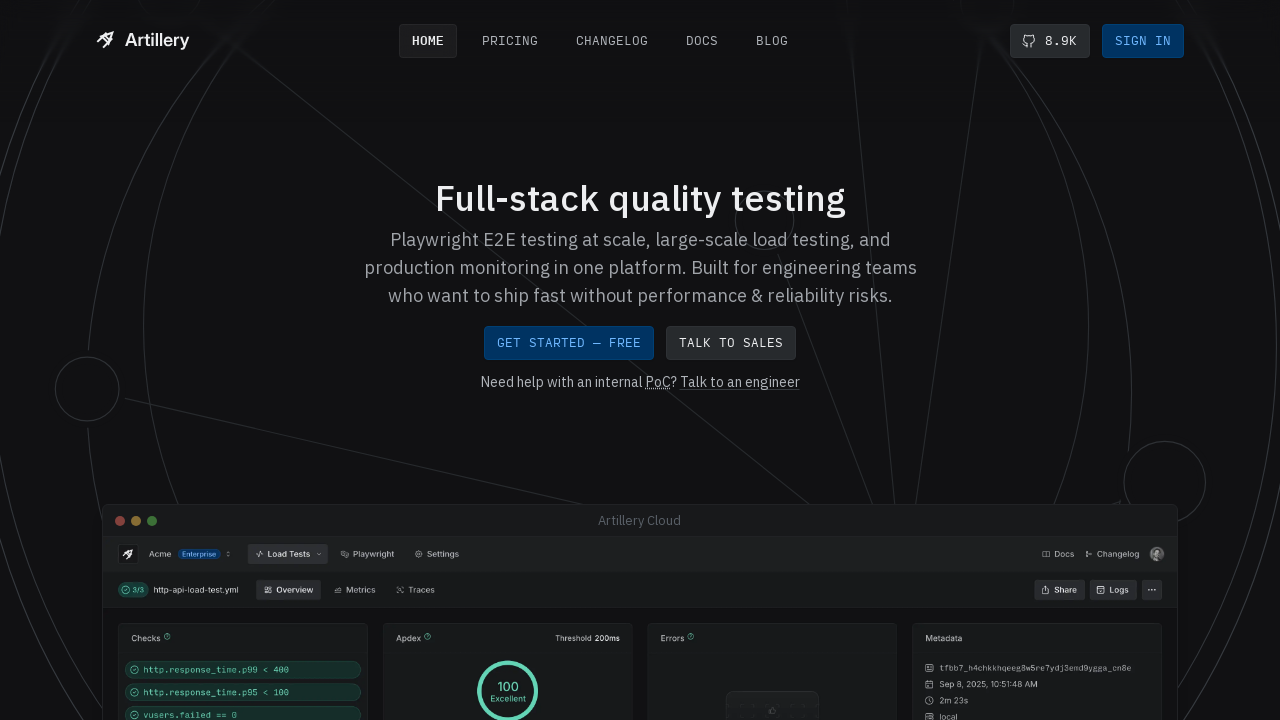

Clicked on Docs link at (702, 41) on internal:role=link[name="Docs"i] >> nth=0
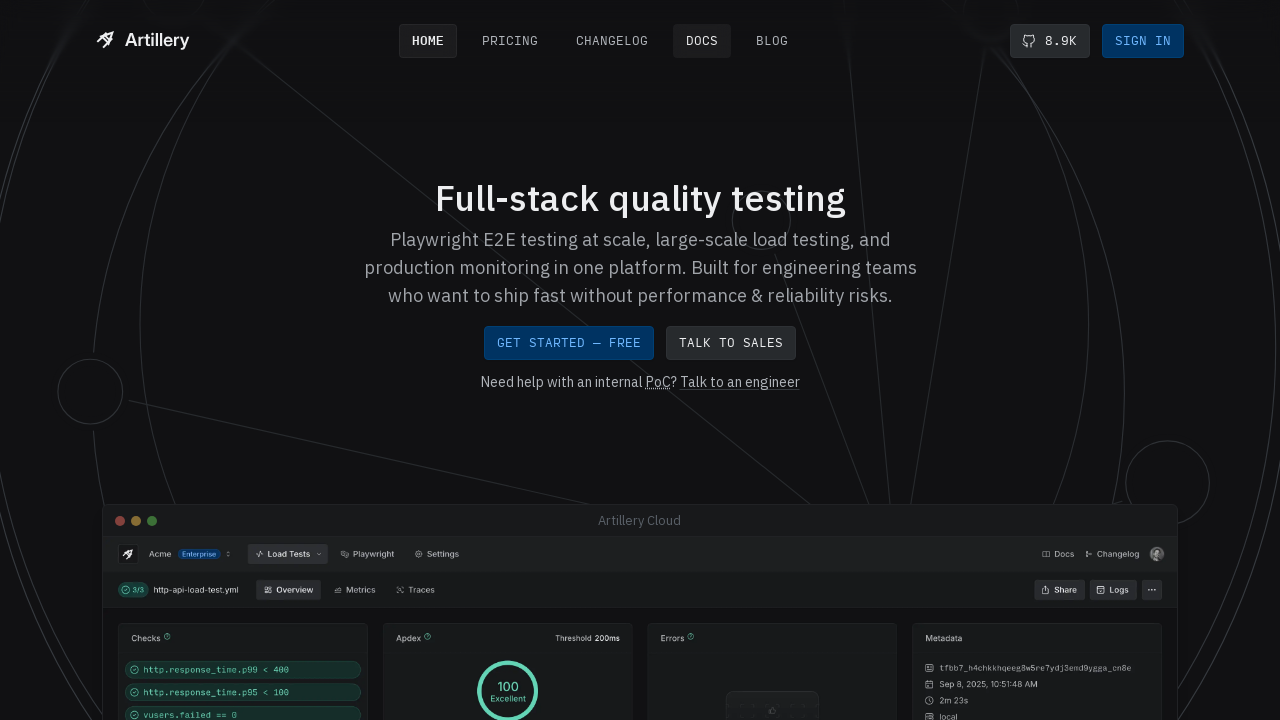

Navigated to Artillery documentation page
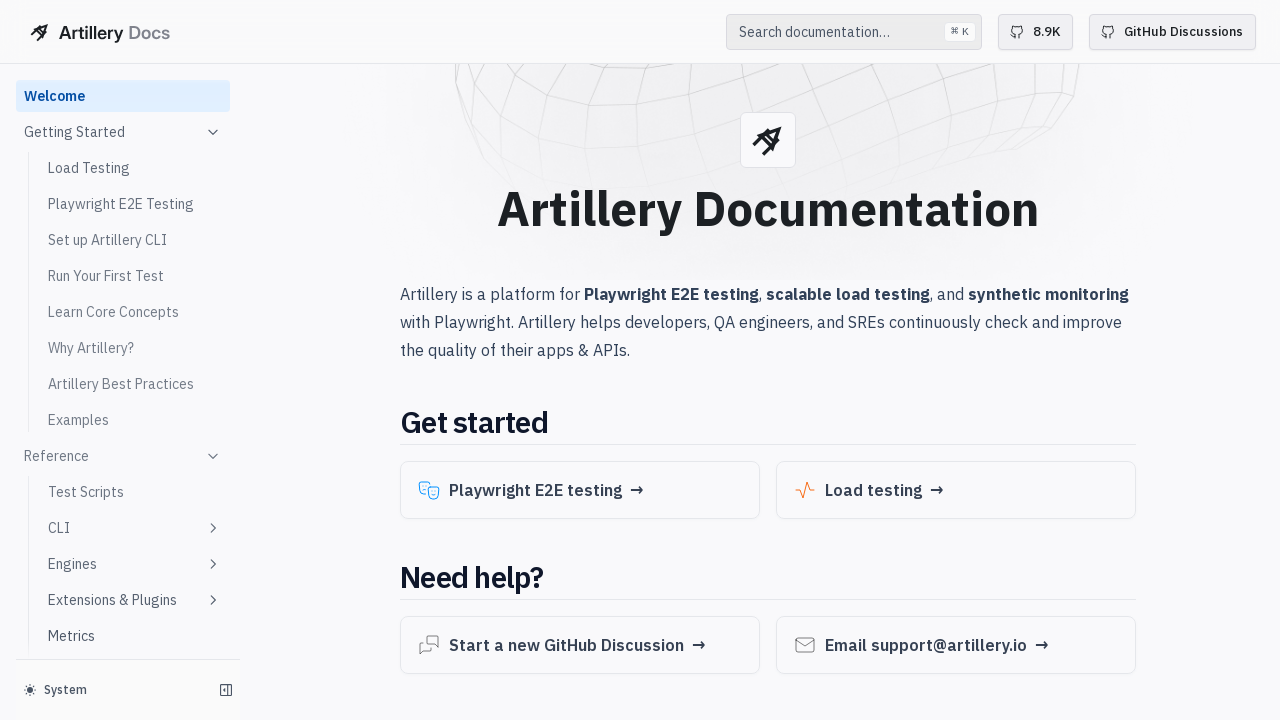

Clicked on 'Start a new GitHub Discussion' link at (580, 645) on internal:role=link[name="Start a new GitHub Discussion"i]
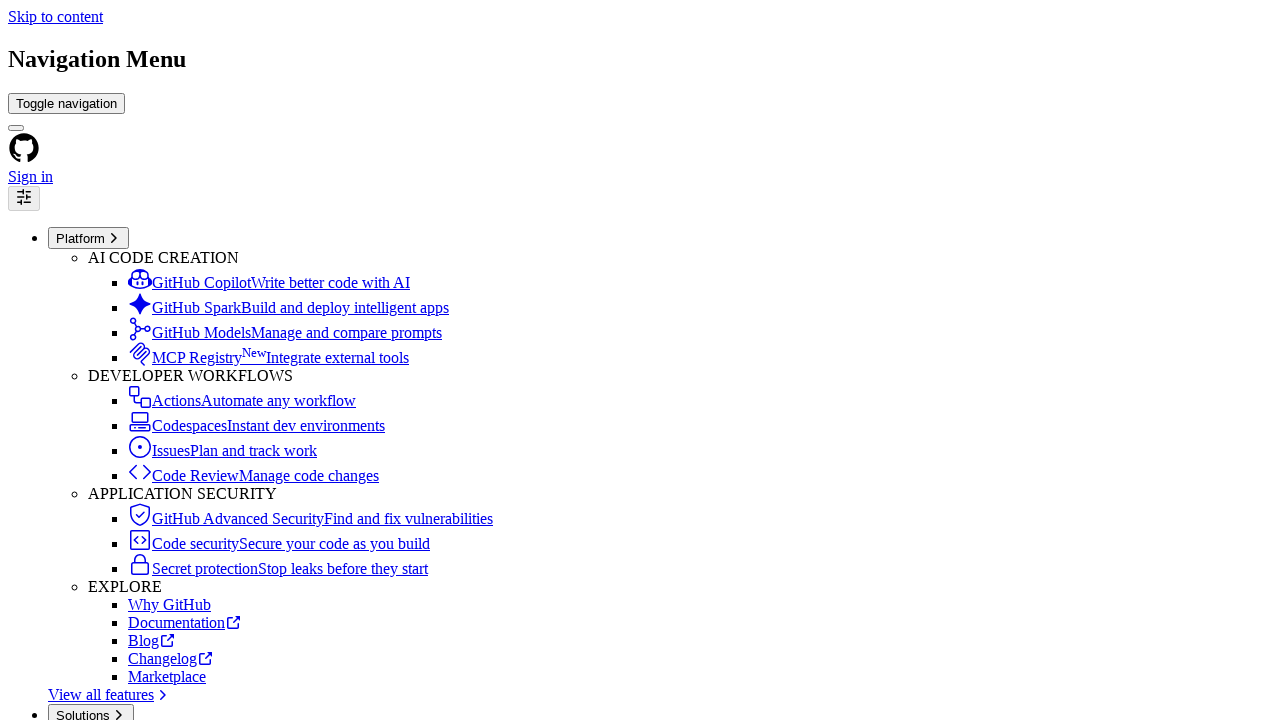

Navigated to GitHub discussions page
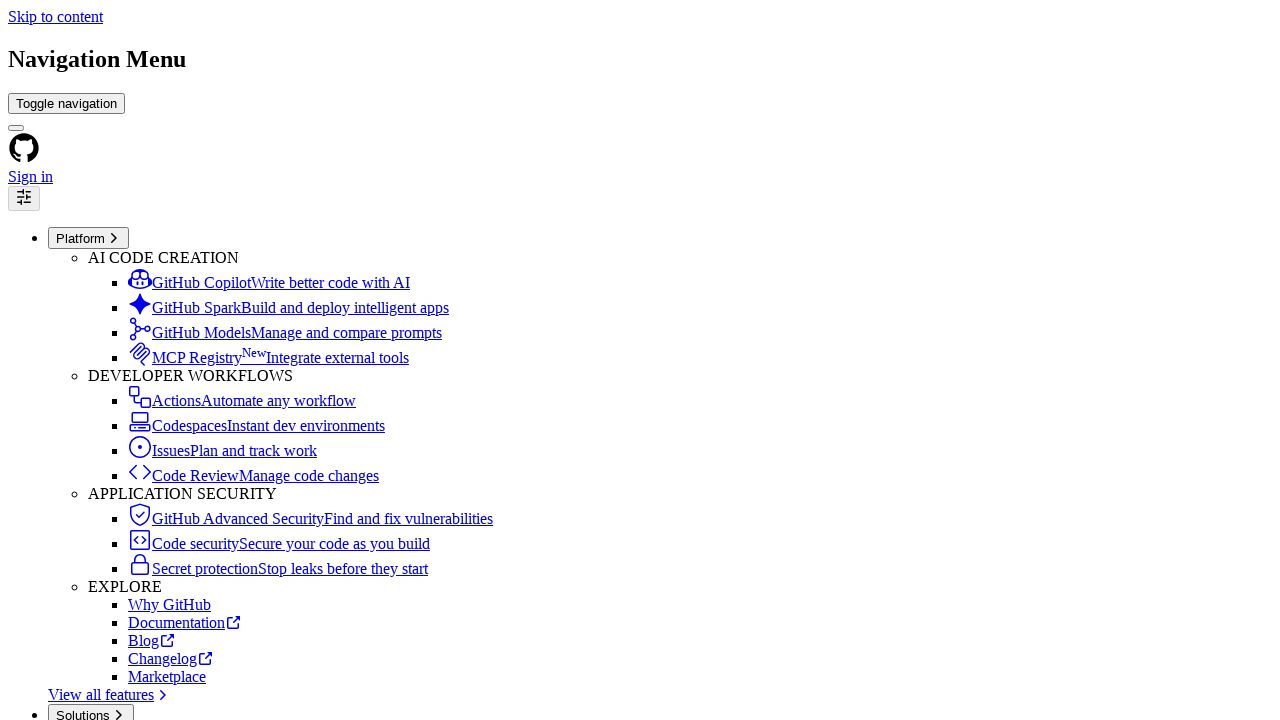

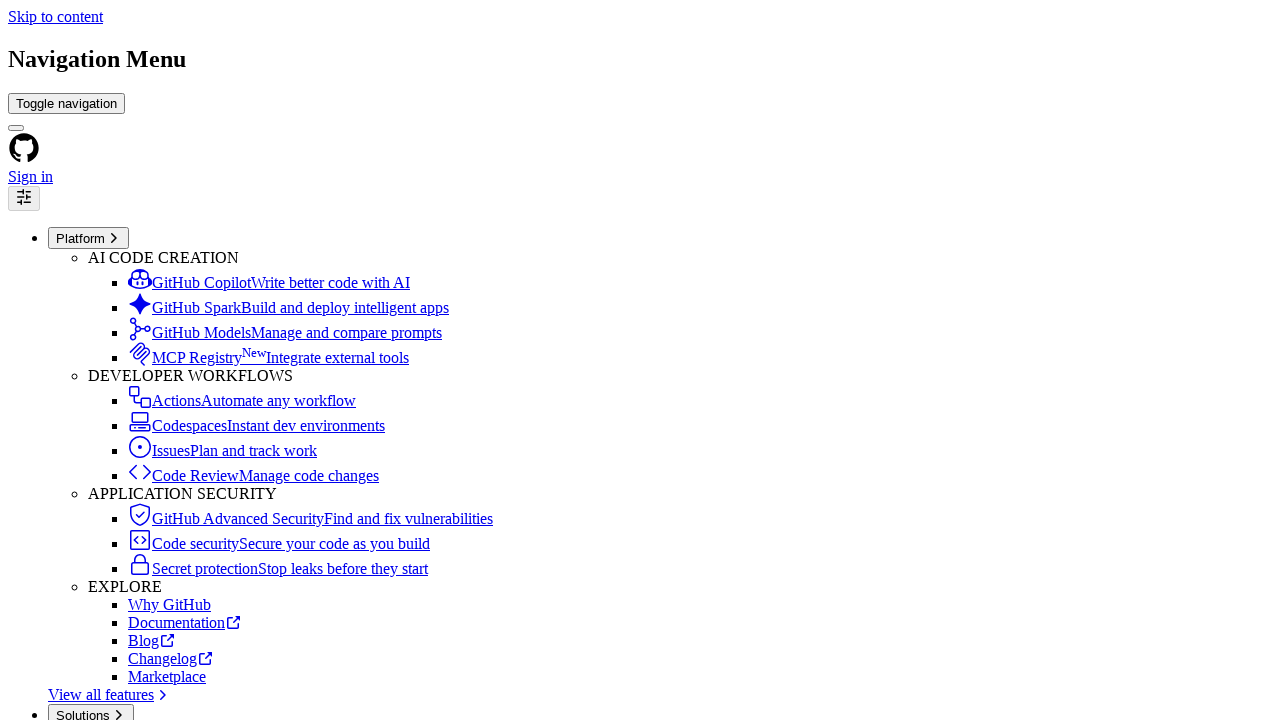